Tests the sorting functionality of a product offers table by selecting a page size of 20 items and clicking on the first column header to sort, then verifying the items are sorted correctly

Starting URL: https://rahulshettyacademy.com/seleniumPractise/#/offers

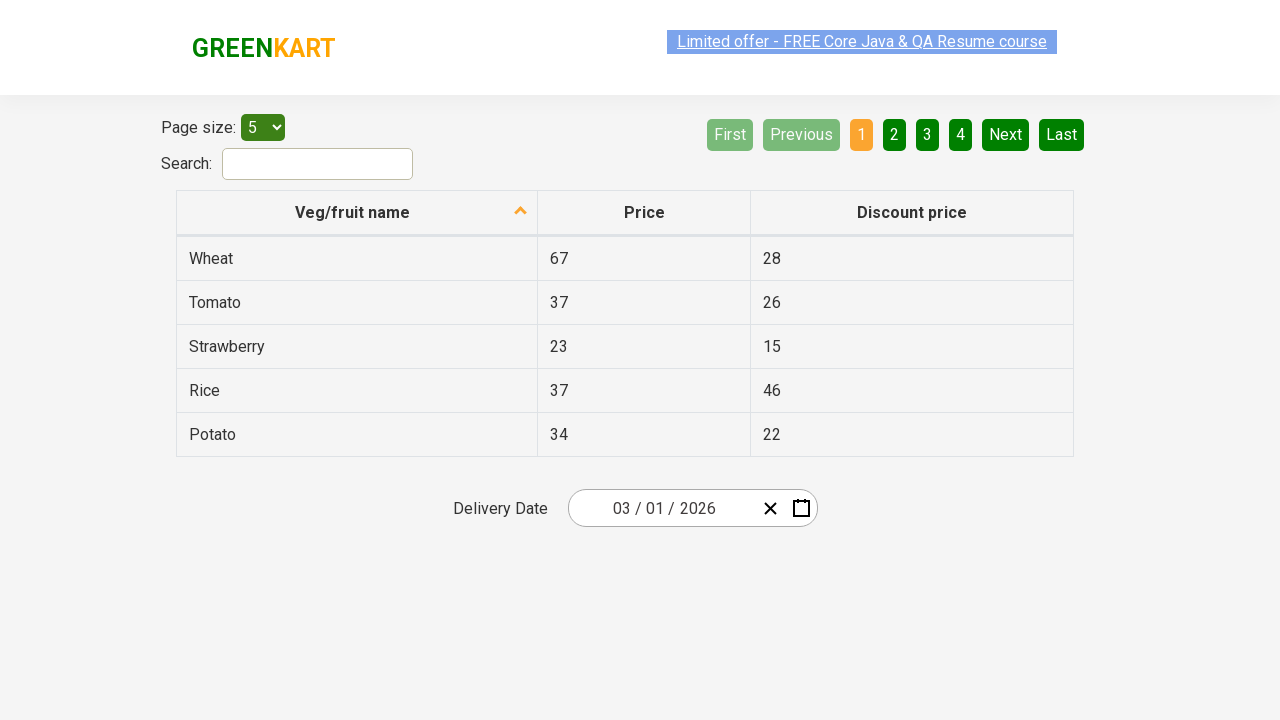

Selected page size of 20 items from dropdown menu on #page-menu
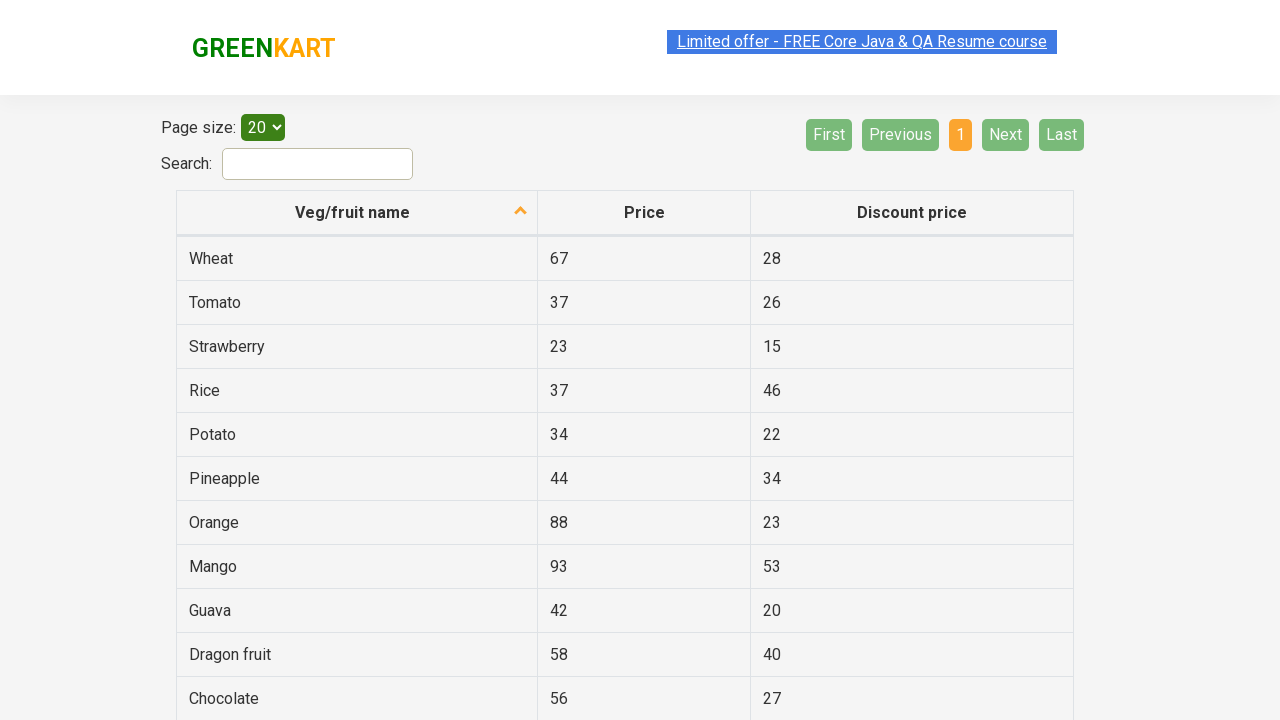

Table updated after page size selection
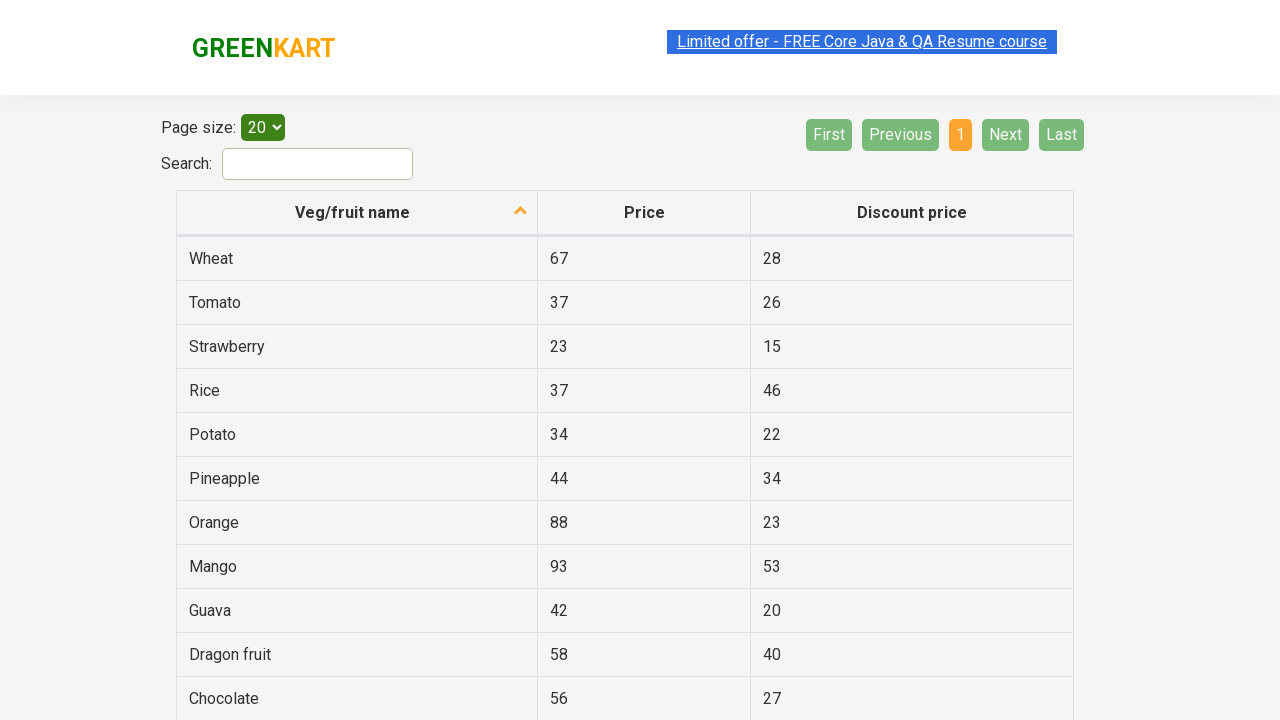

Clicked first column header to sort items at (357, 213) on xpath=//tr/th[1]
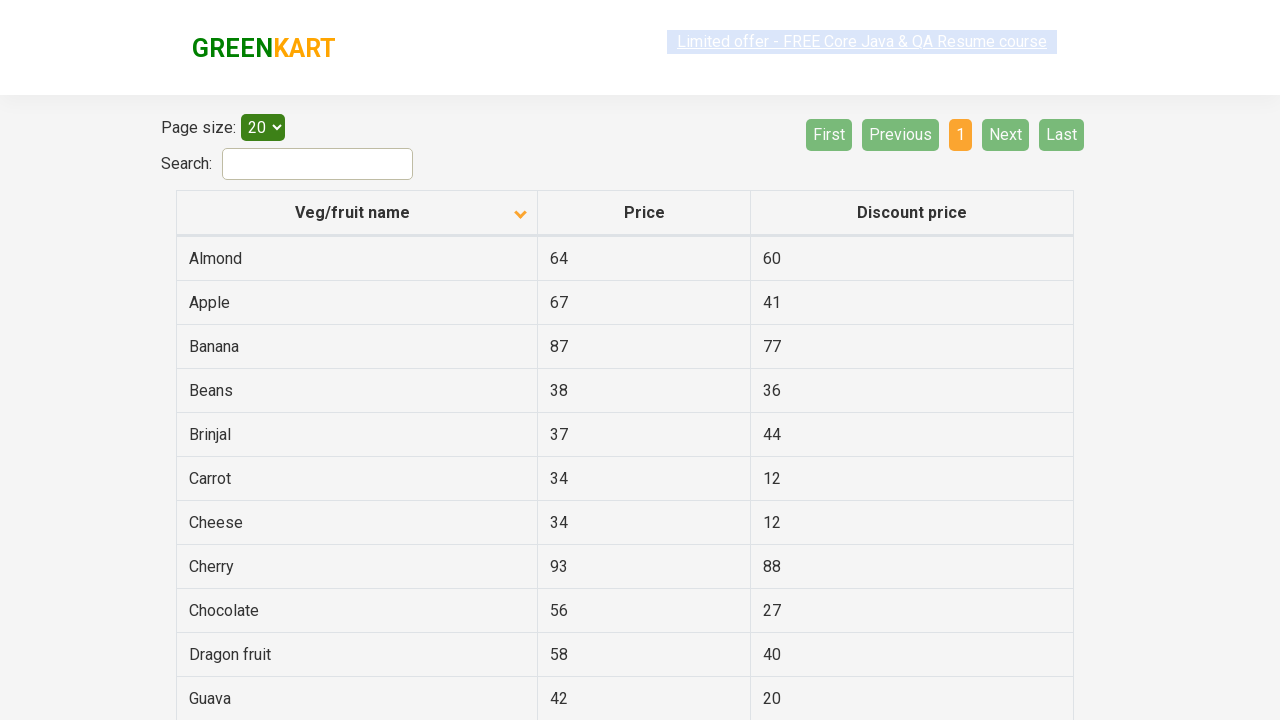

Waited 500ms for sorting animation to complete
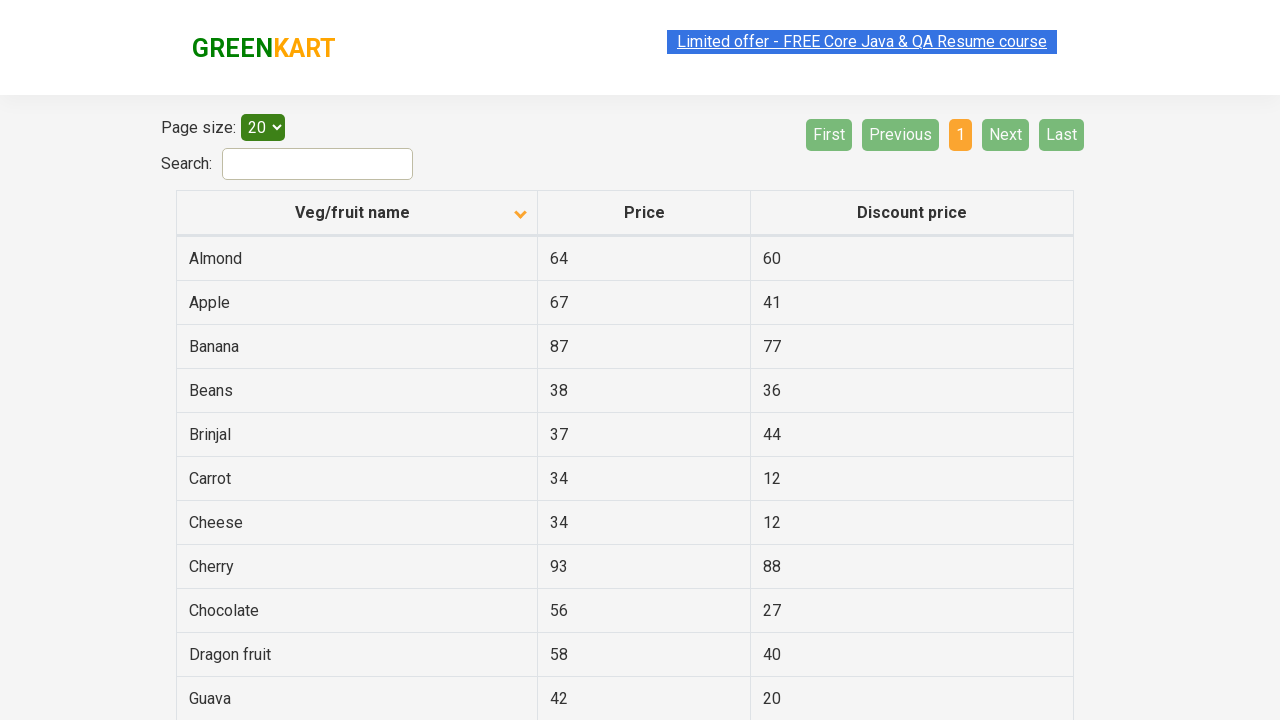

Verified that table items are now sorted and displayed correctly
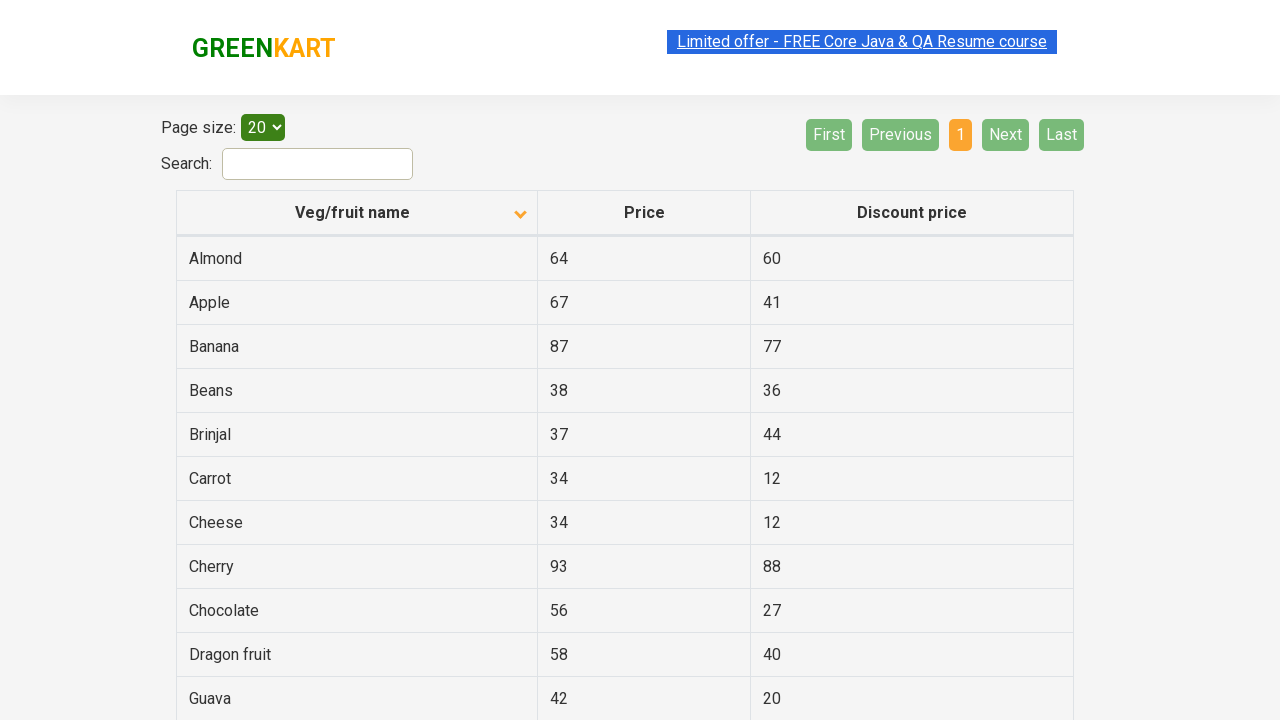

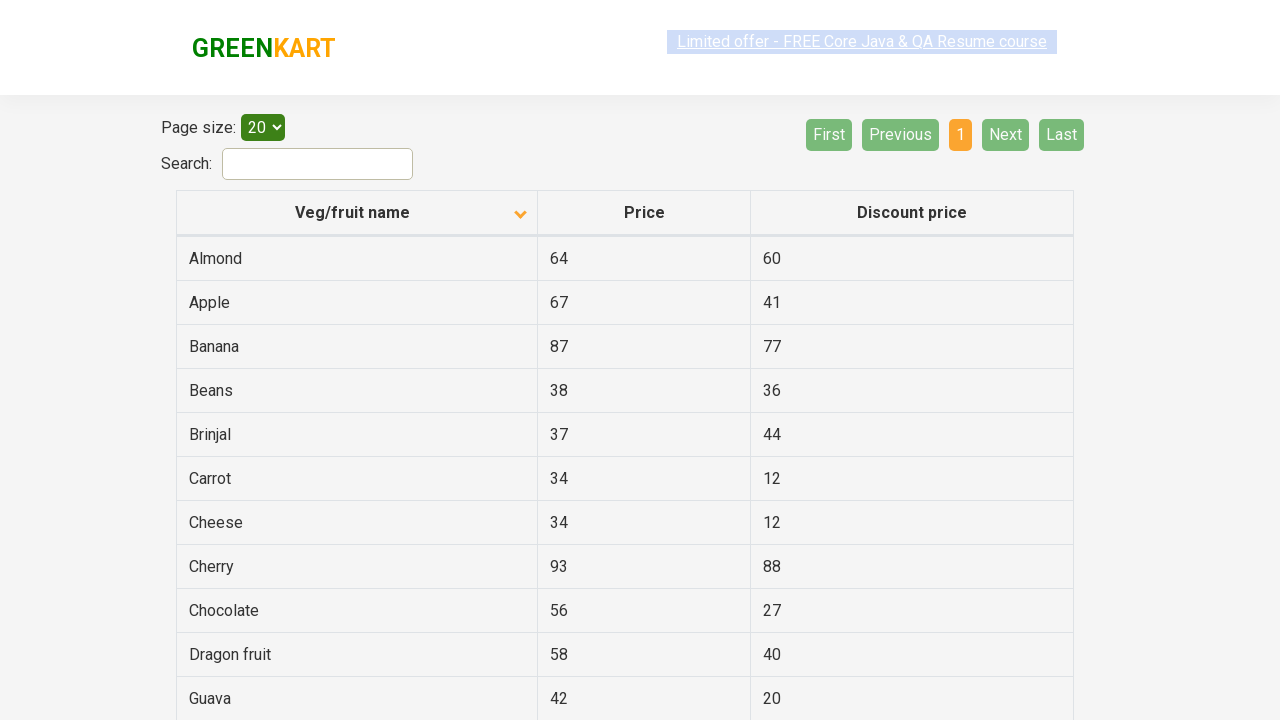